Tests a registration form by filling in personal information fields (first name, last name, address, email, phone) and selecting a gender option on a demo automation testing site.

Starting URL: http://demo.automationtesting.in/Register.html

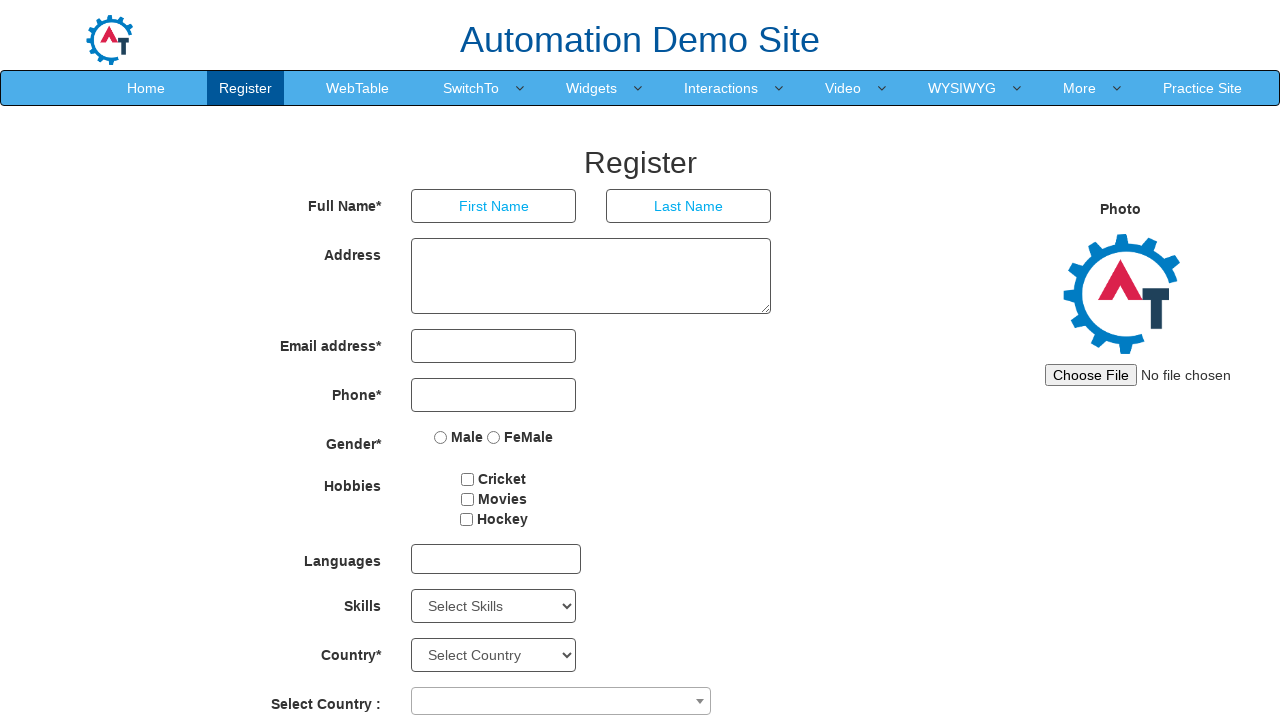

Filled first name field with 'Afrânio' on //*[@id='basicBootstrapForm']/div[1]/div[1]/input
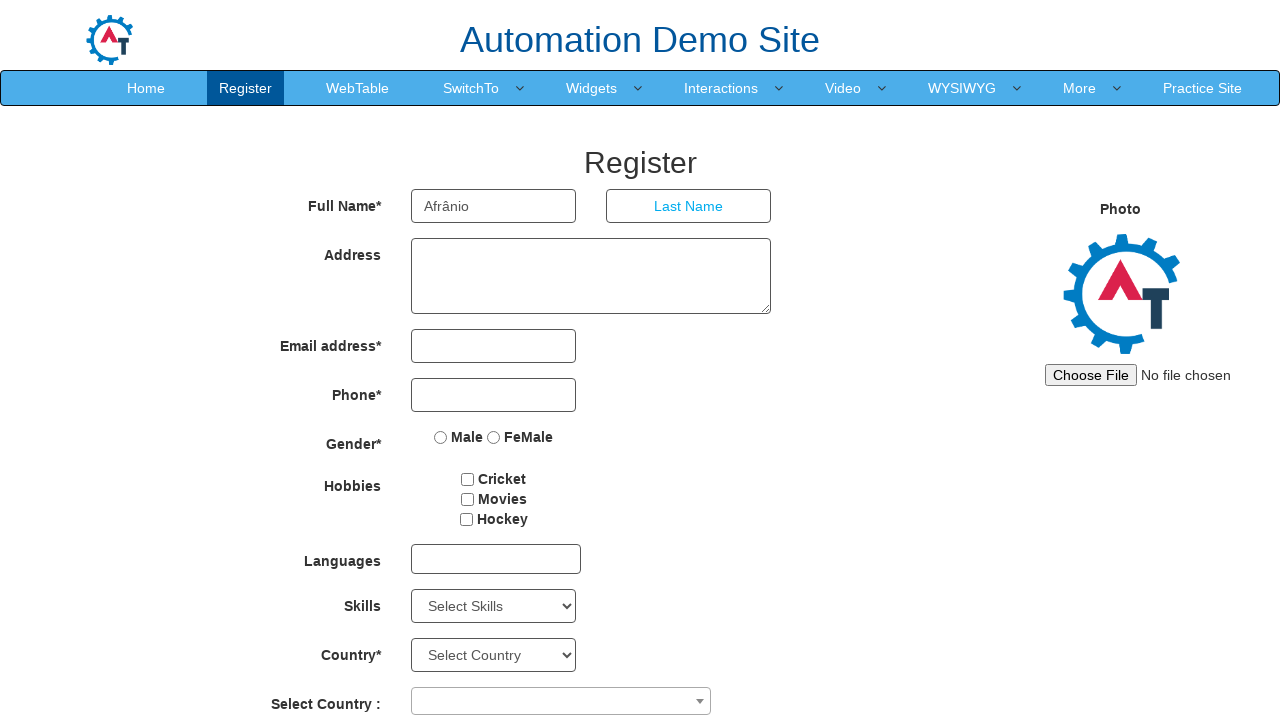

Filled last name field with 'Junior' on //*[@id='basicBootstrapForm']/div[1]/div[2]/input
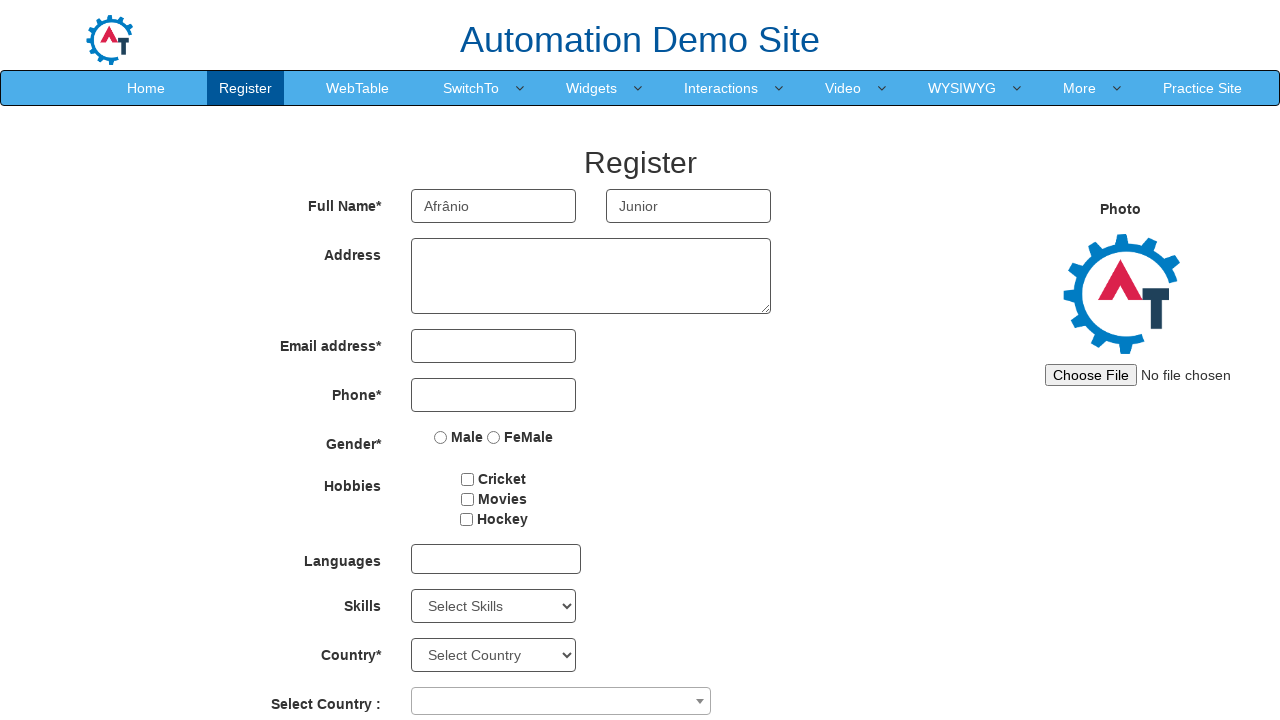

Filled address field with 'Rua Dona Brigida, 597' on //*[@id='basicBootstrapForm']/div[2]/div/textarea
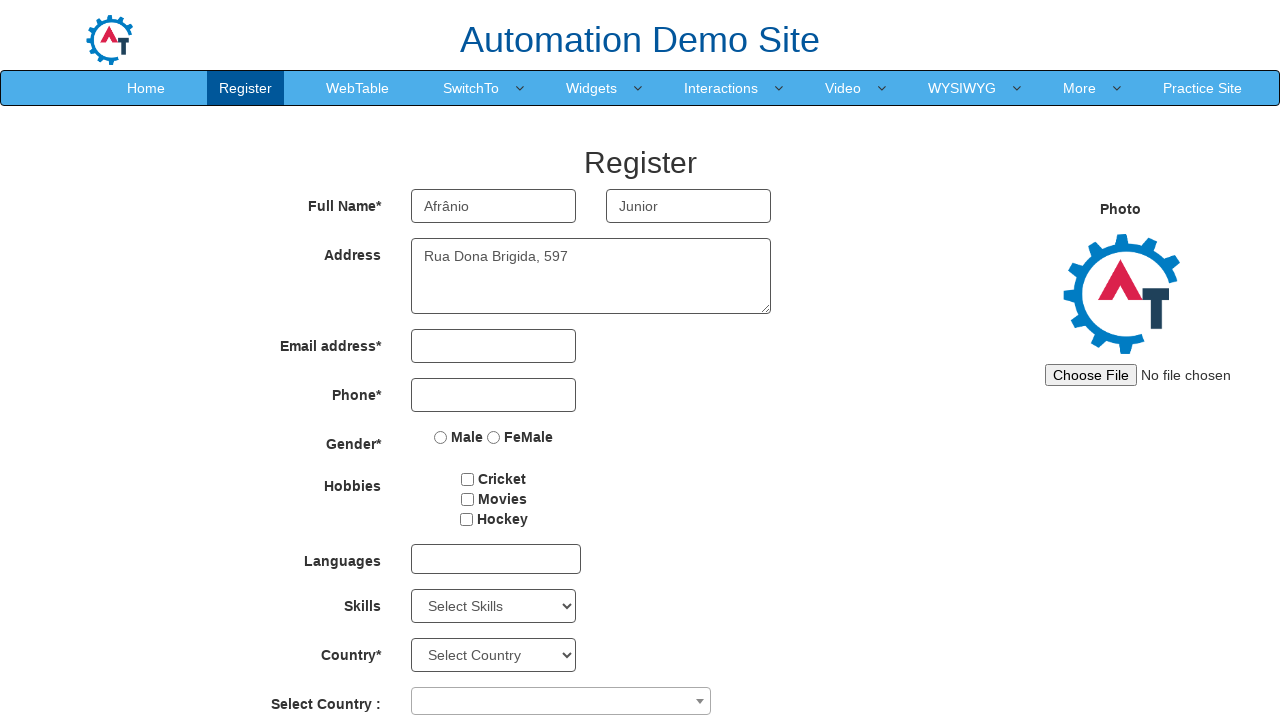

Filled email field with 'emaildetestes@teste.com' on //*[@id='eid']/input
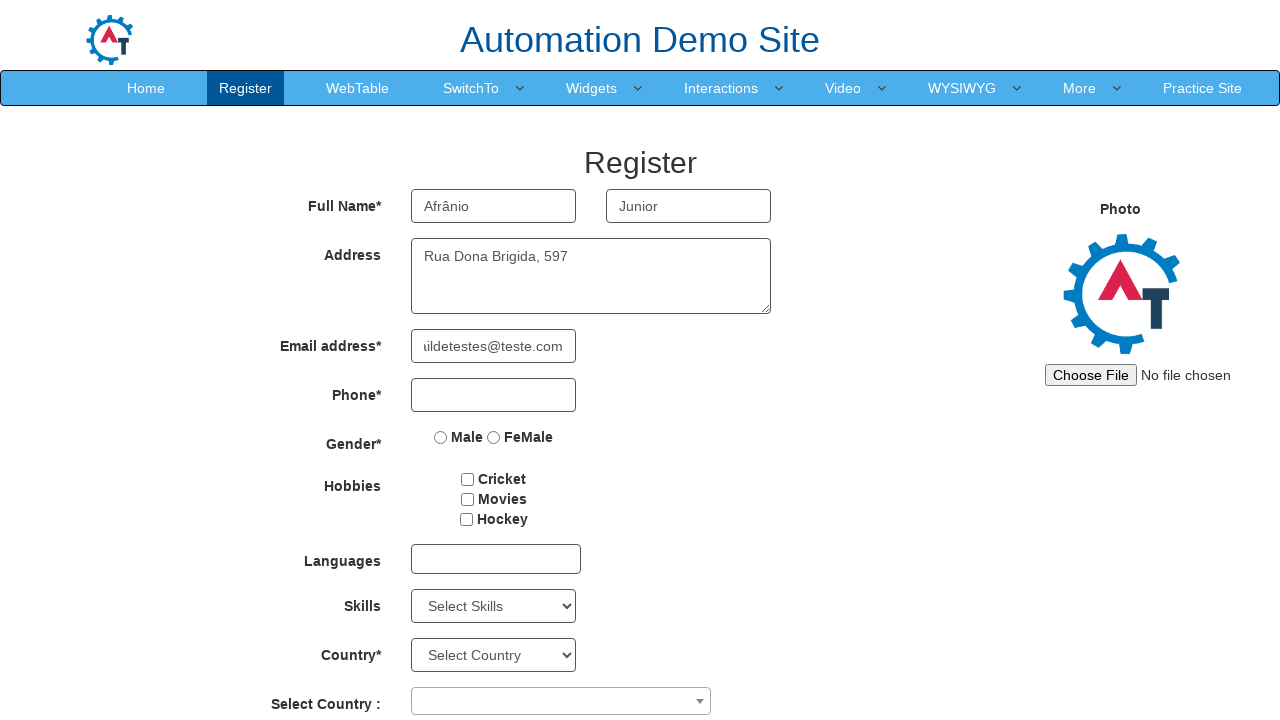

Filled phone field with '(11) 98765-4321' on //*[@id='basicBootstrapForm']/div[4]/div/input
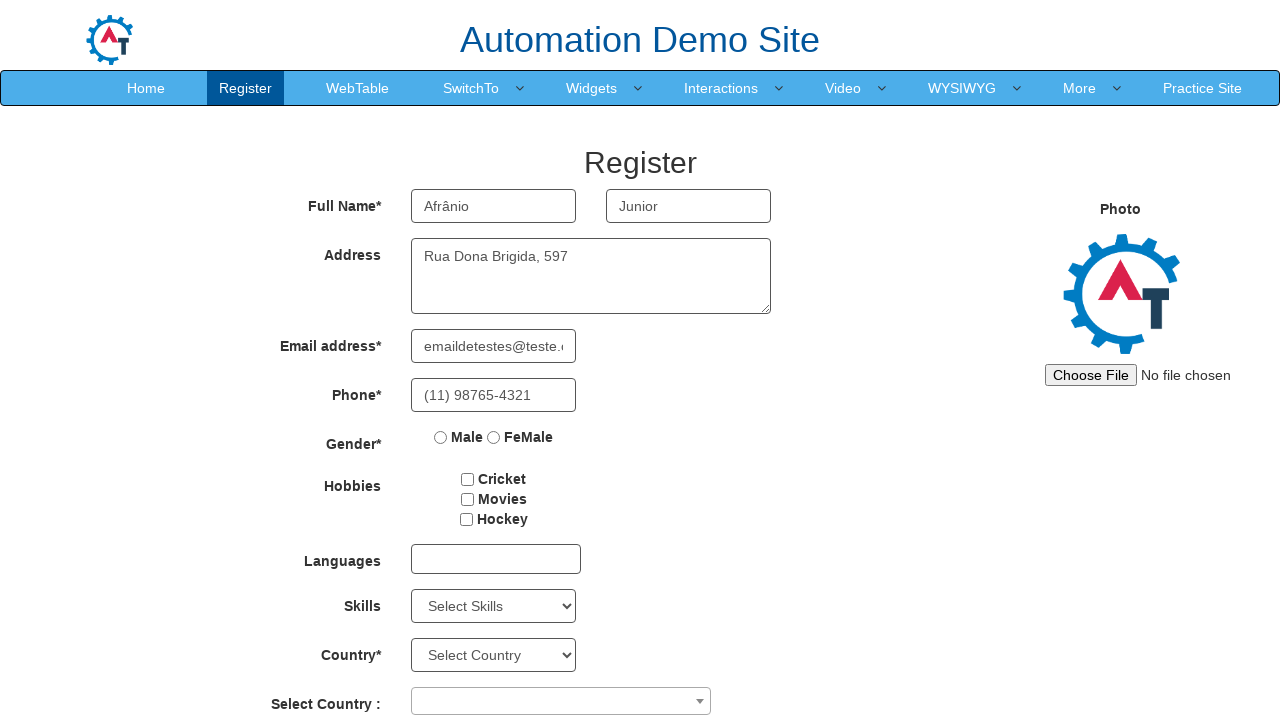

Selected Female gender option at (494, 437) on xpath=//*[@id='basicBootstrapForm']//label[2]/input
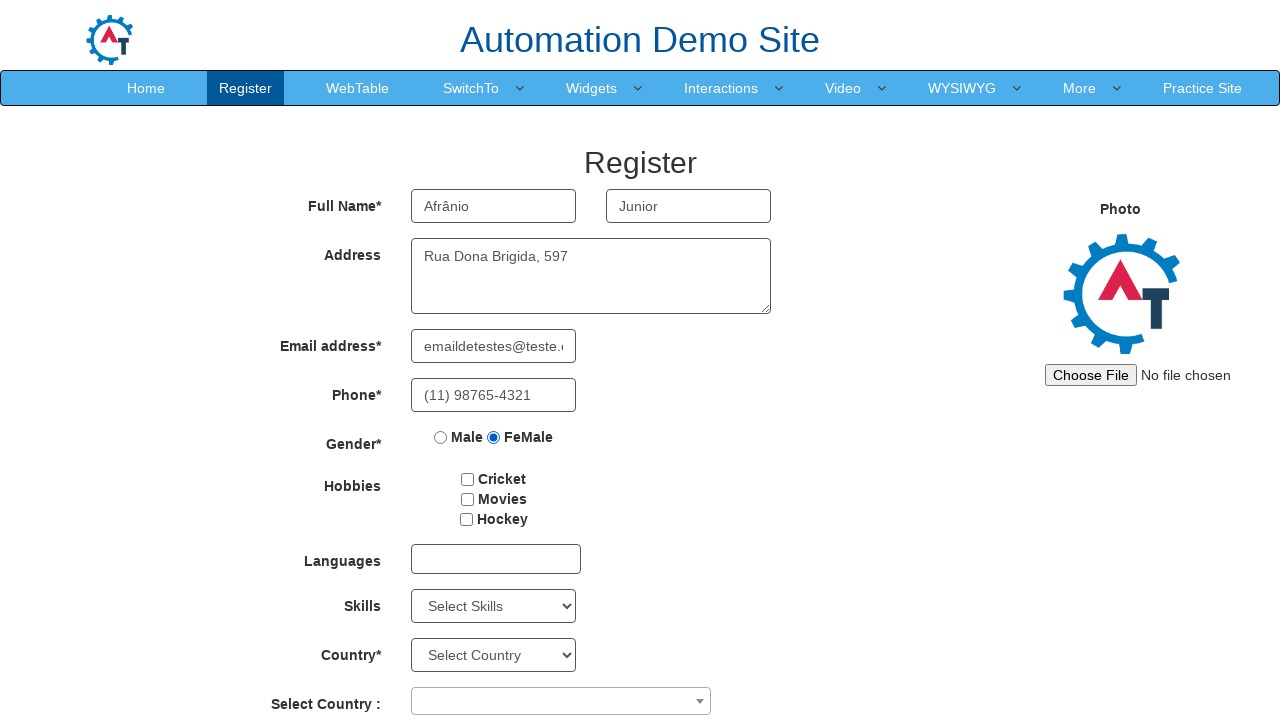

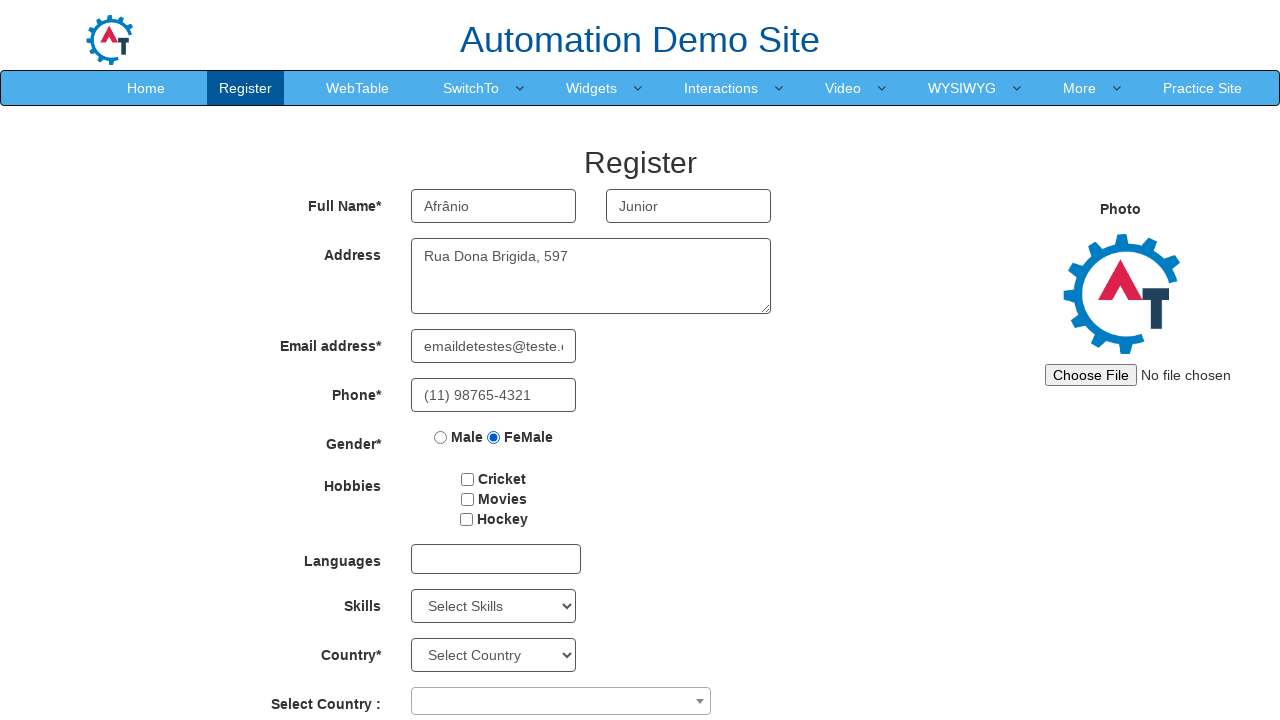